Tests loading more content on a news website by scrolling to the bottom of the page multiple times and clicking the "Load More" button to load additional articles.

Starting URL: https://www.sustainabilitymenews.com/environmental-social

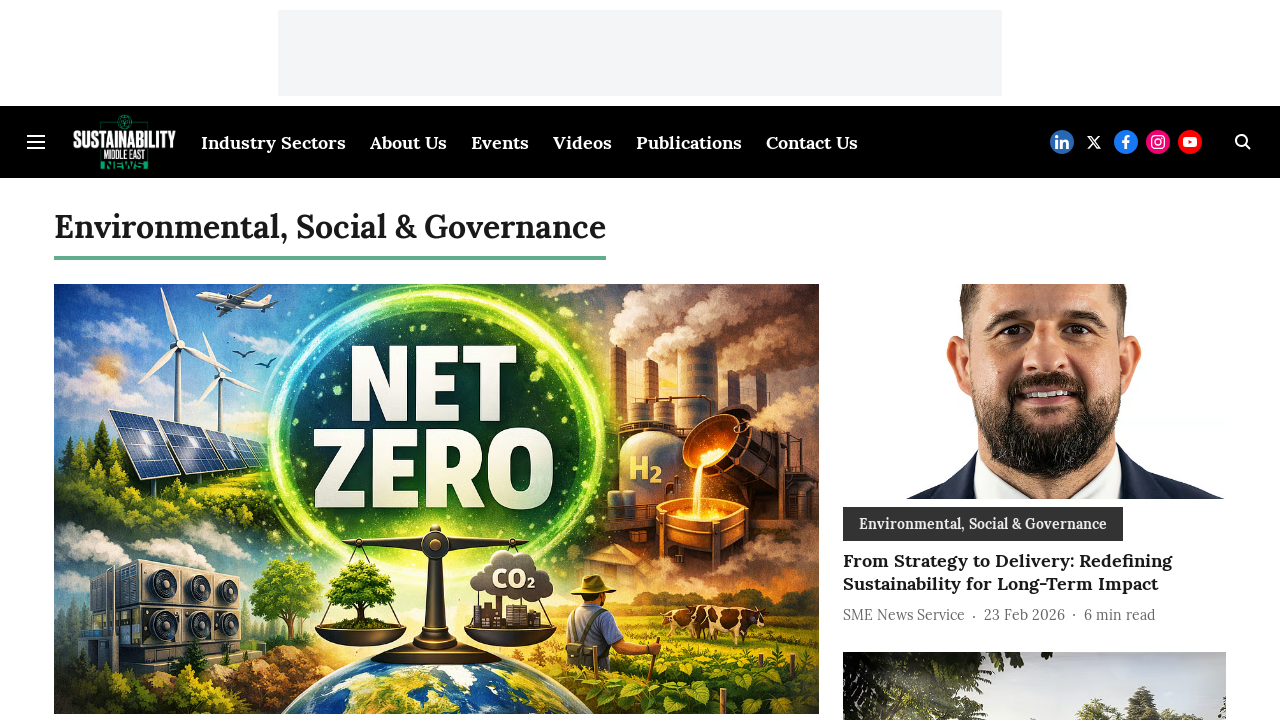

Waited for page to fully load (networkidle state)
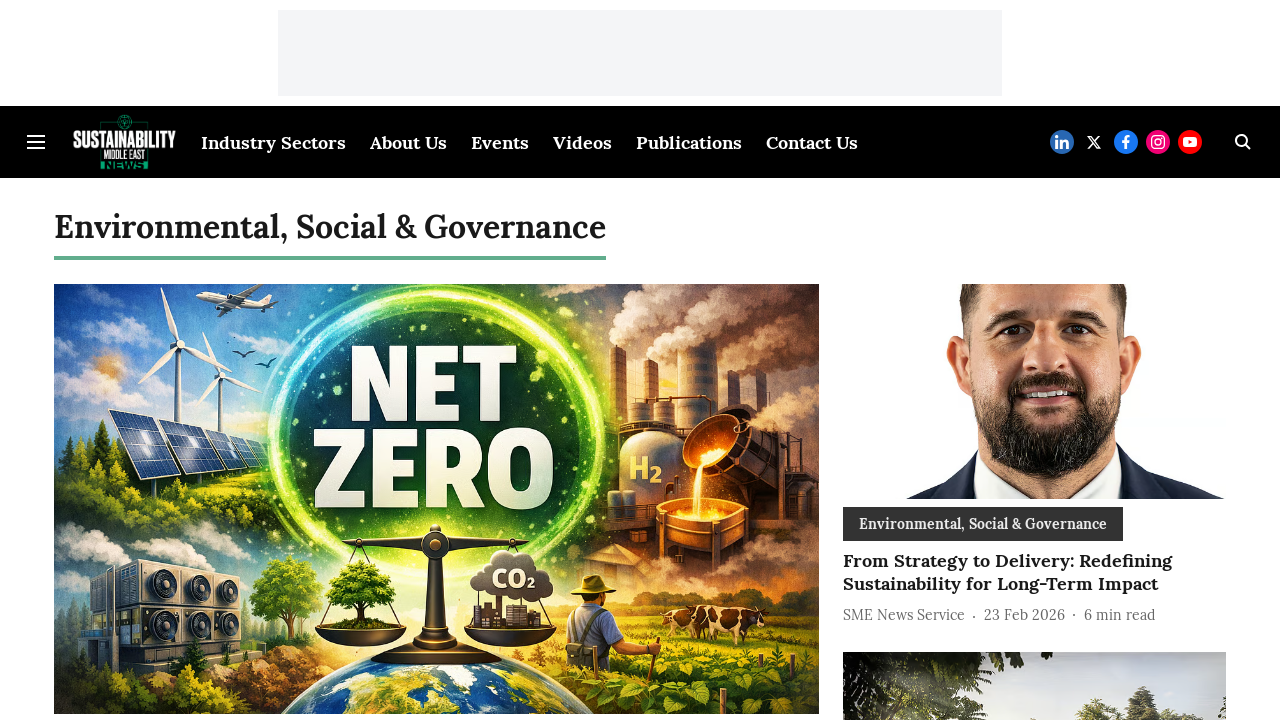

Pressed End key to scroll to bottom of page
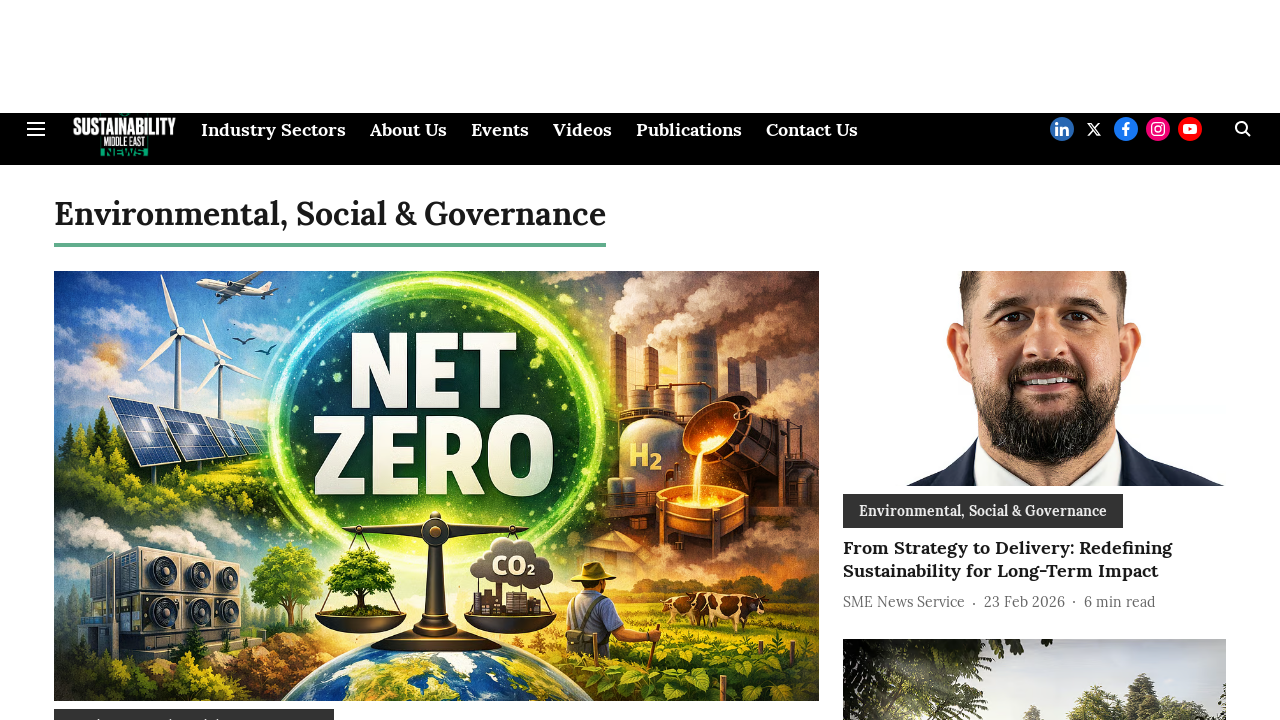

Waited 1 second for lazy loading to trigger
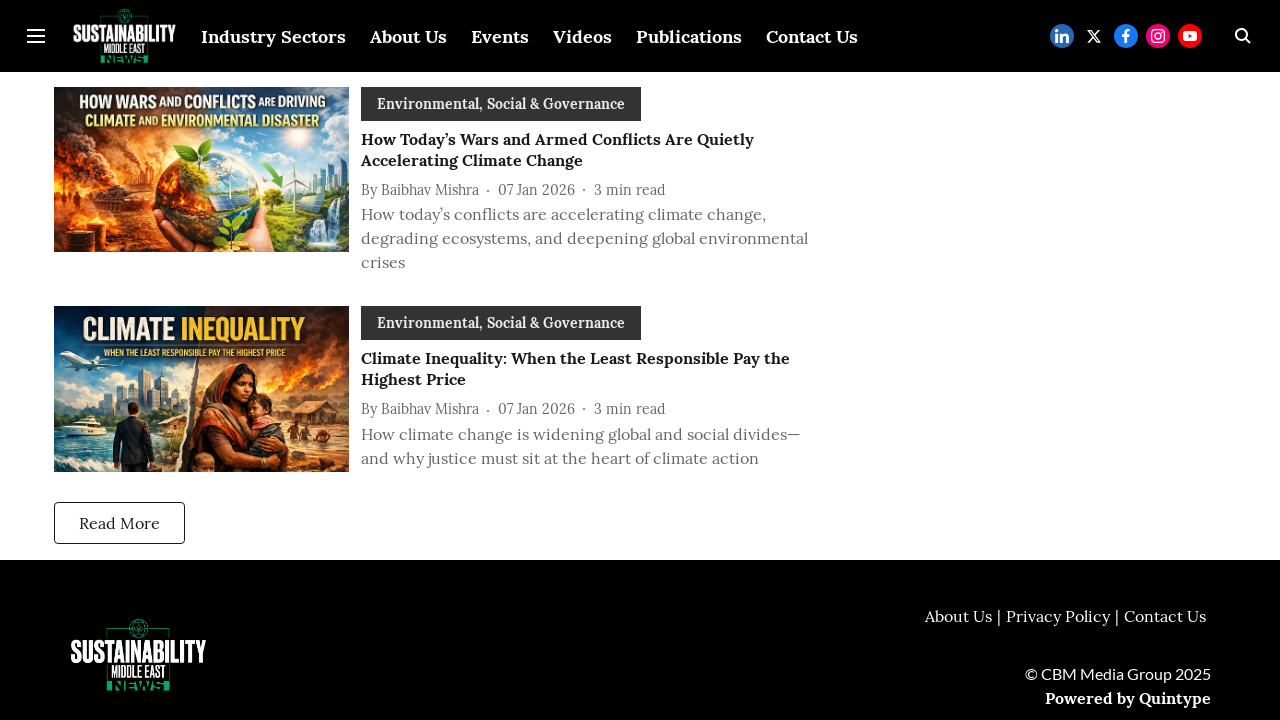

Pressed End key to scroll to bottom of page
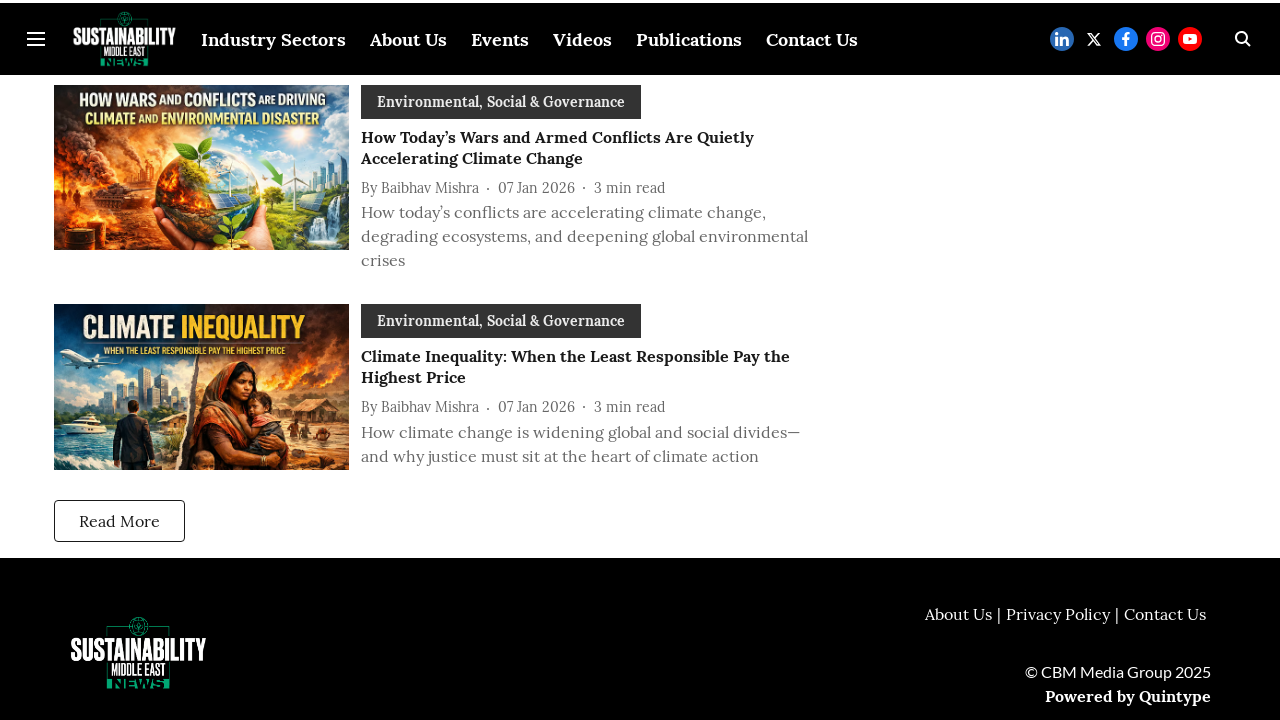

Waited 1 second for lazy loading to trigger
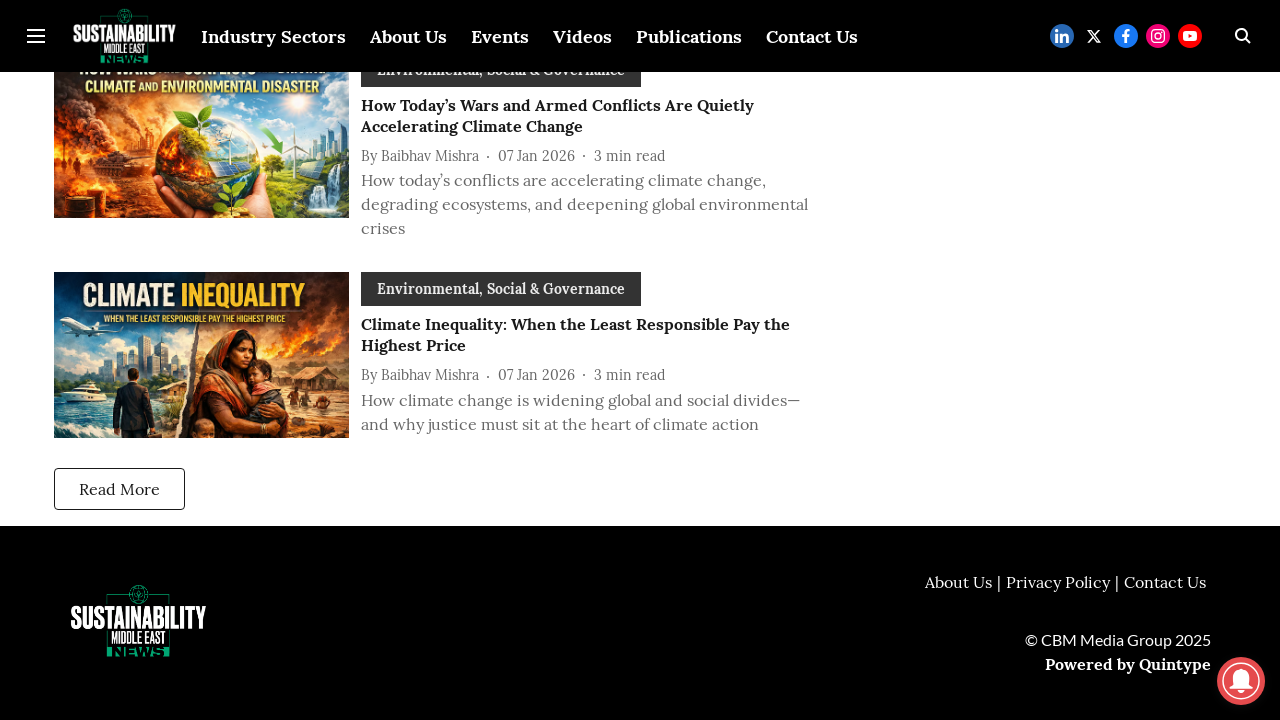

Pressed End key to scroll to bottom of page
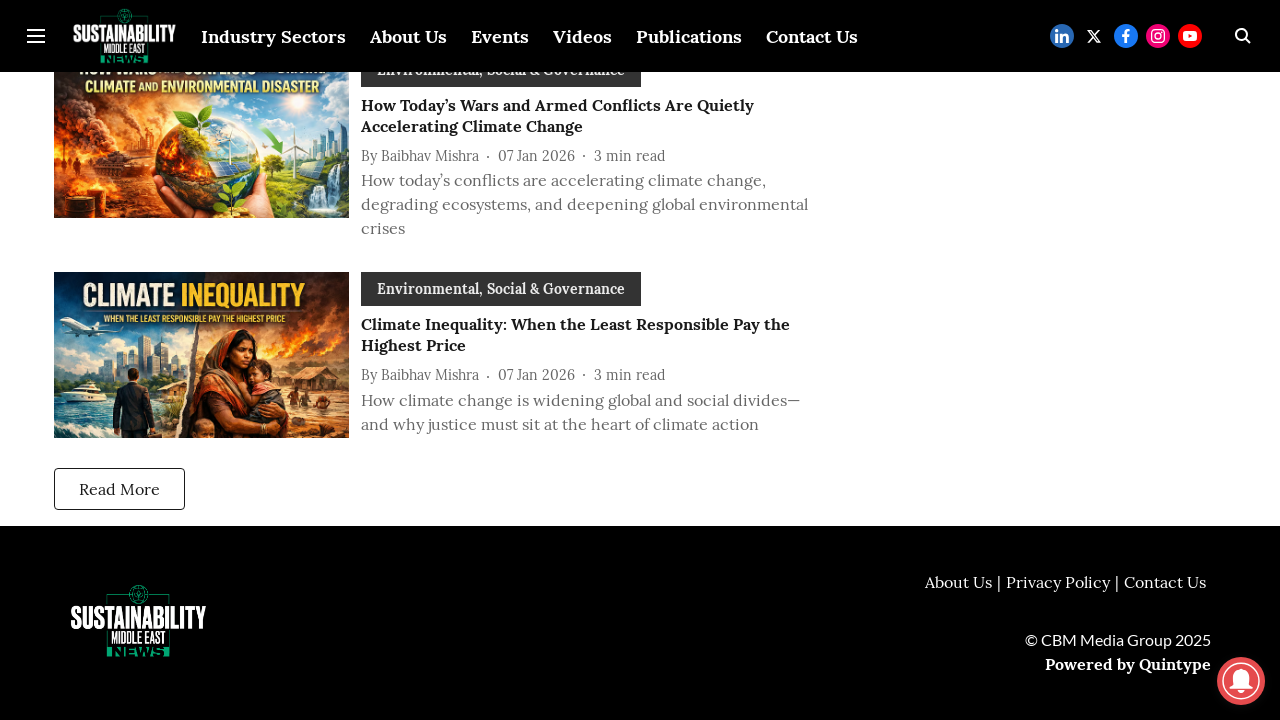

Waited 1 second for lazy loading to trigger
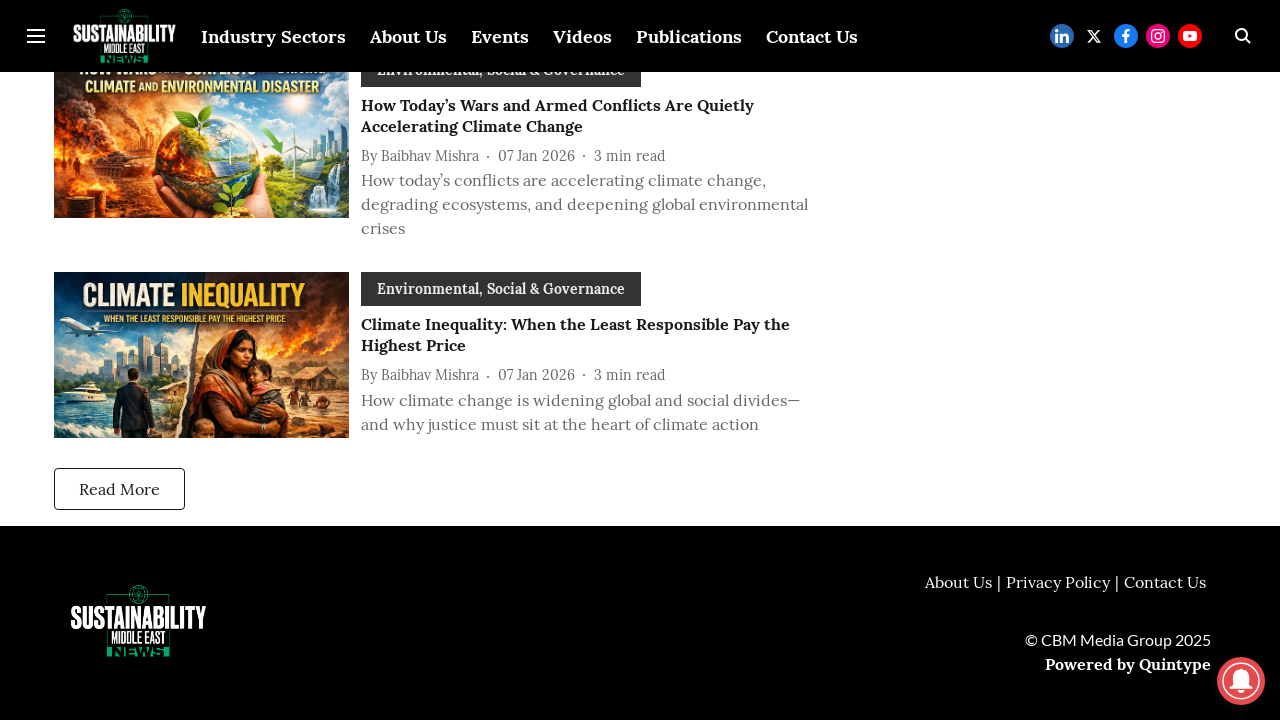

Clicked the Load More button at (120, 489) on .load-more-m_button__1mmf1
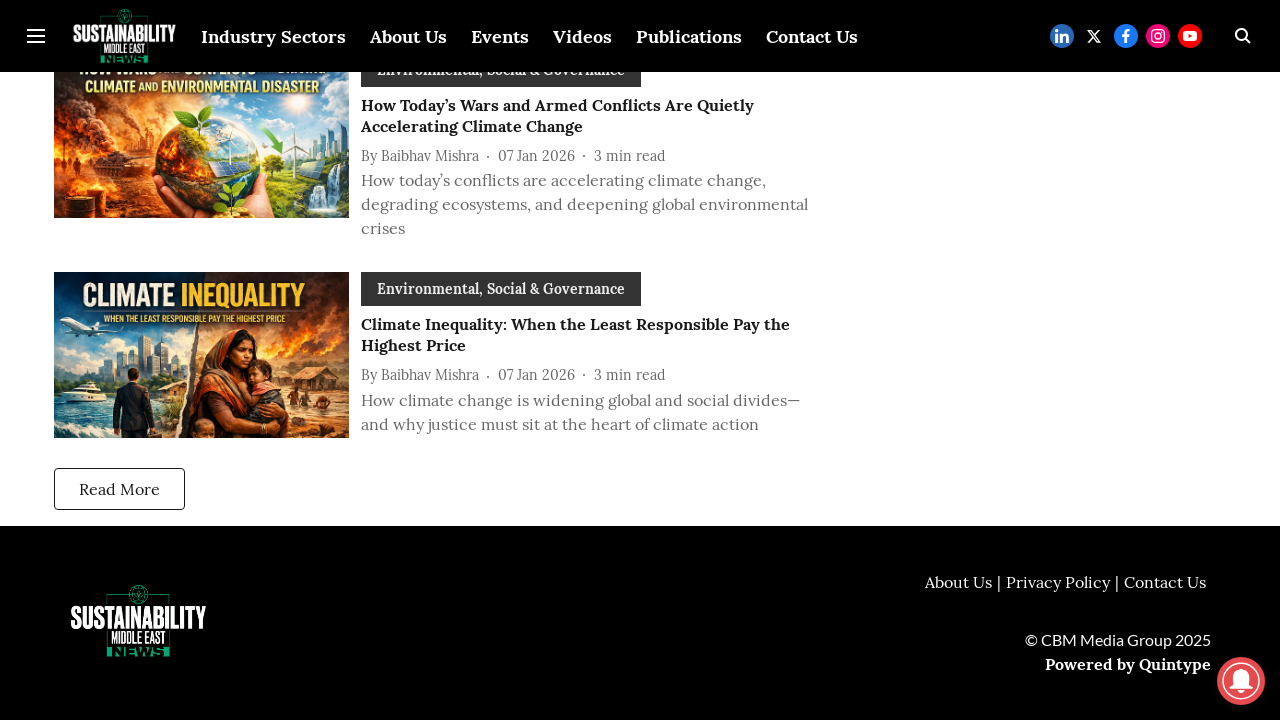

Waited 3 seconds for new articles to load
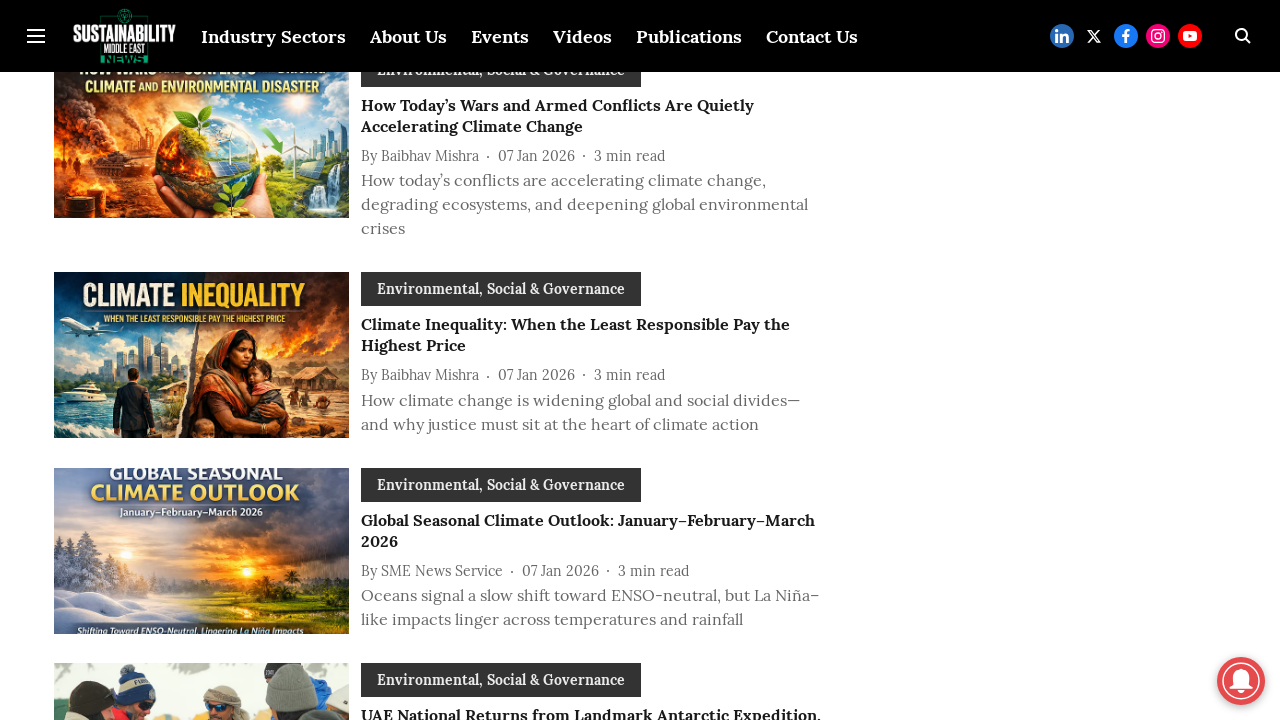

Pressed End key to scroll to bottom and view newly loaded content
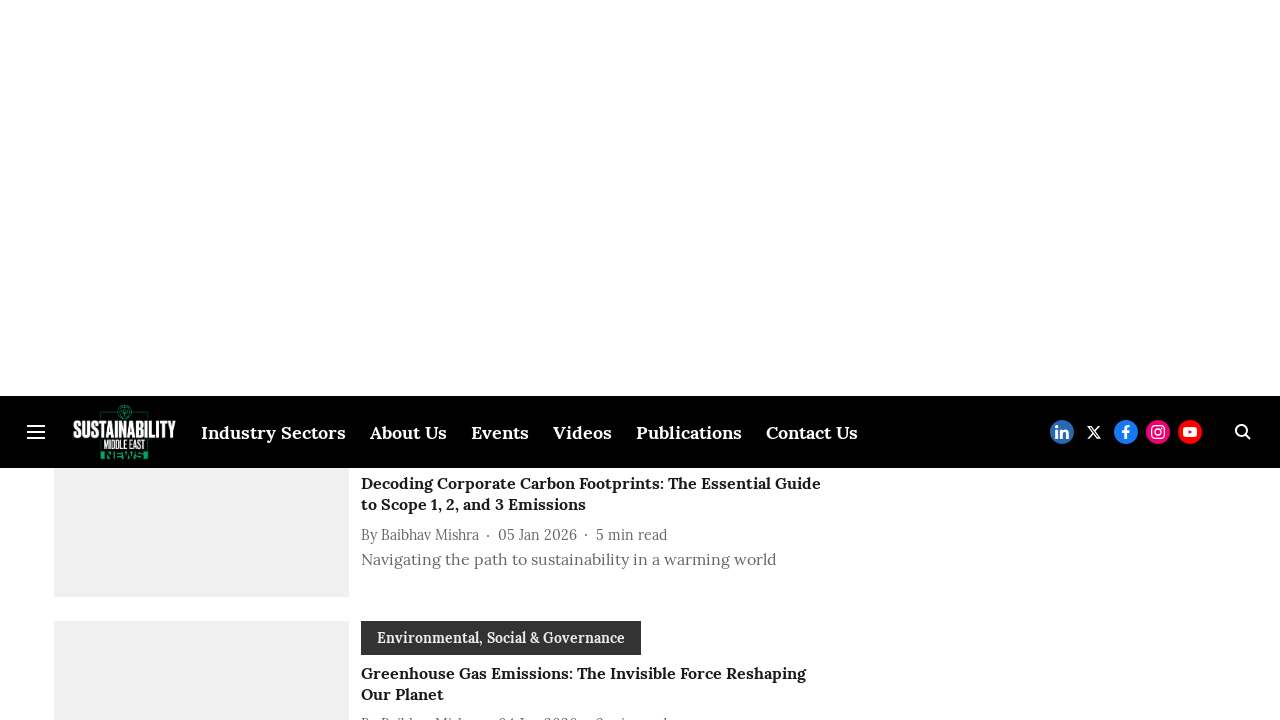

Waited 1 second for additional content to load
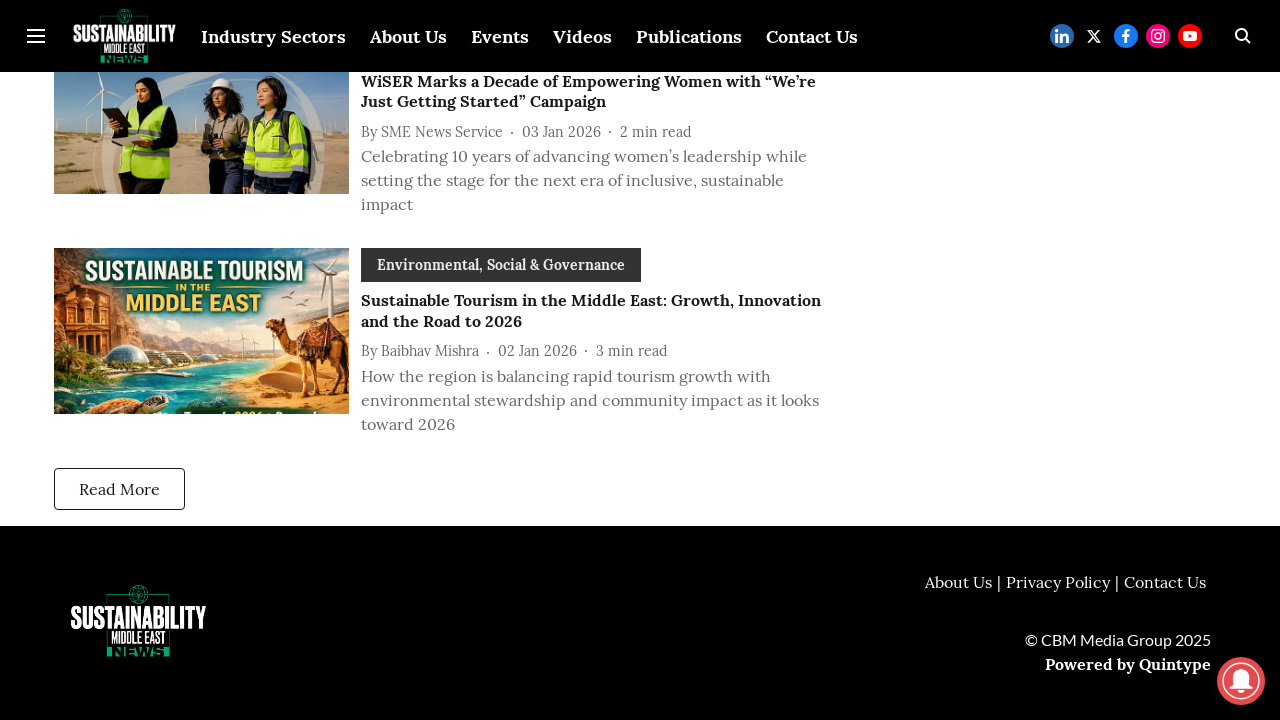

Pressed End key to scroll to bottom and view newly loaded content
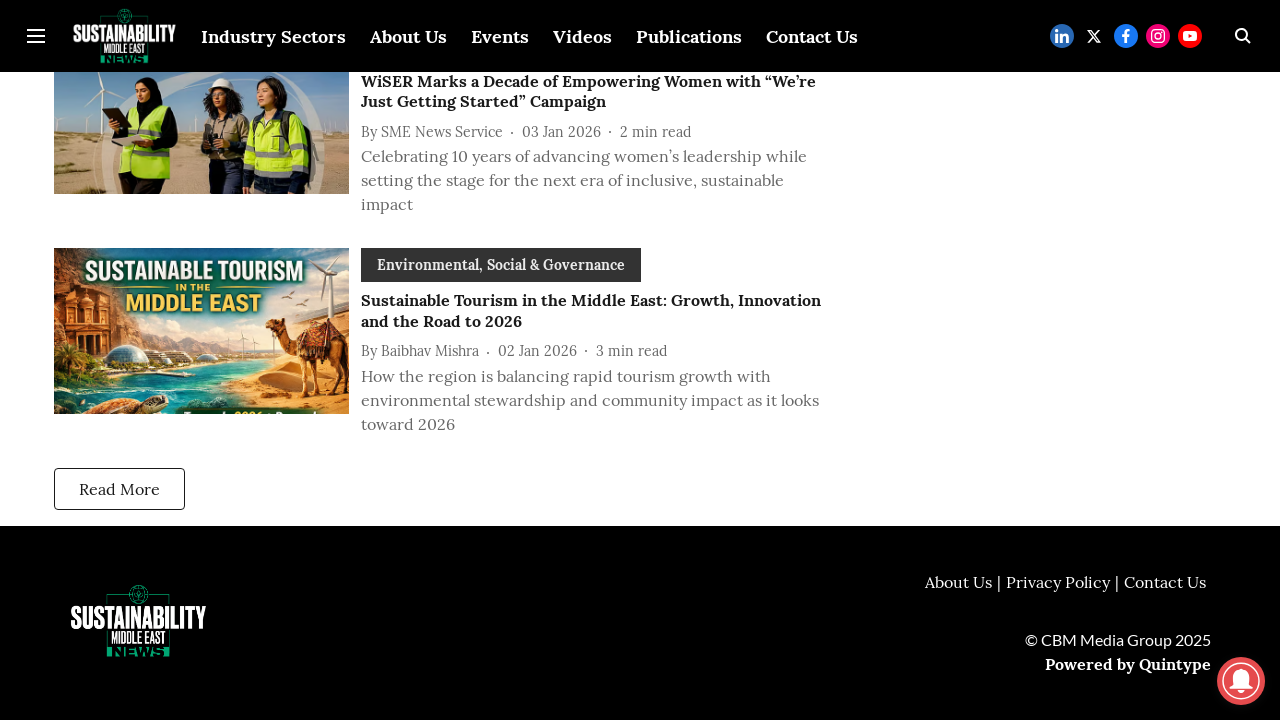

Waited 1 second for additional content to load
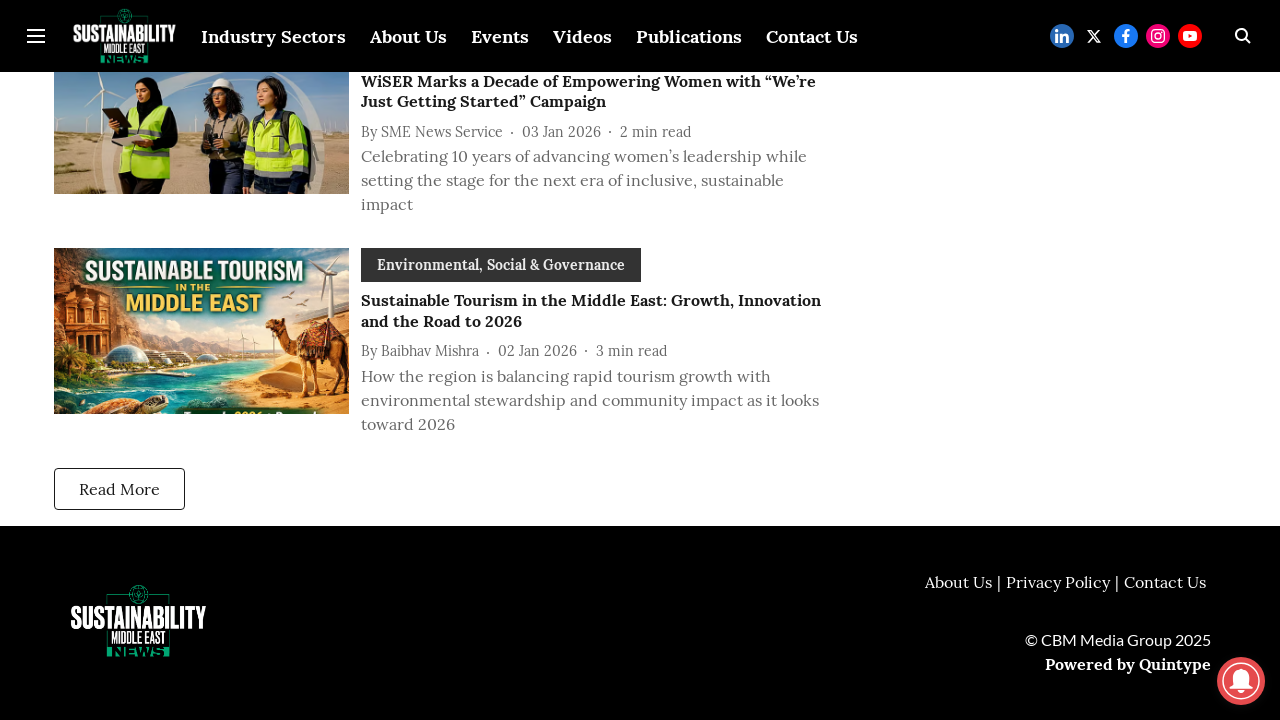

Pressed End key to scroll to bottom and view newly loaded content
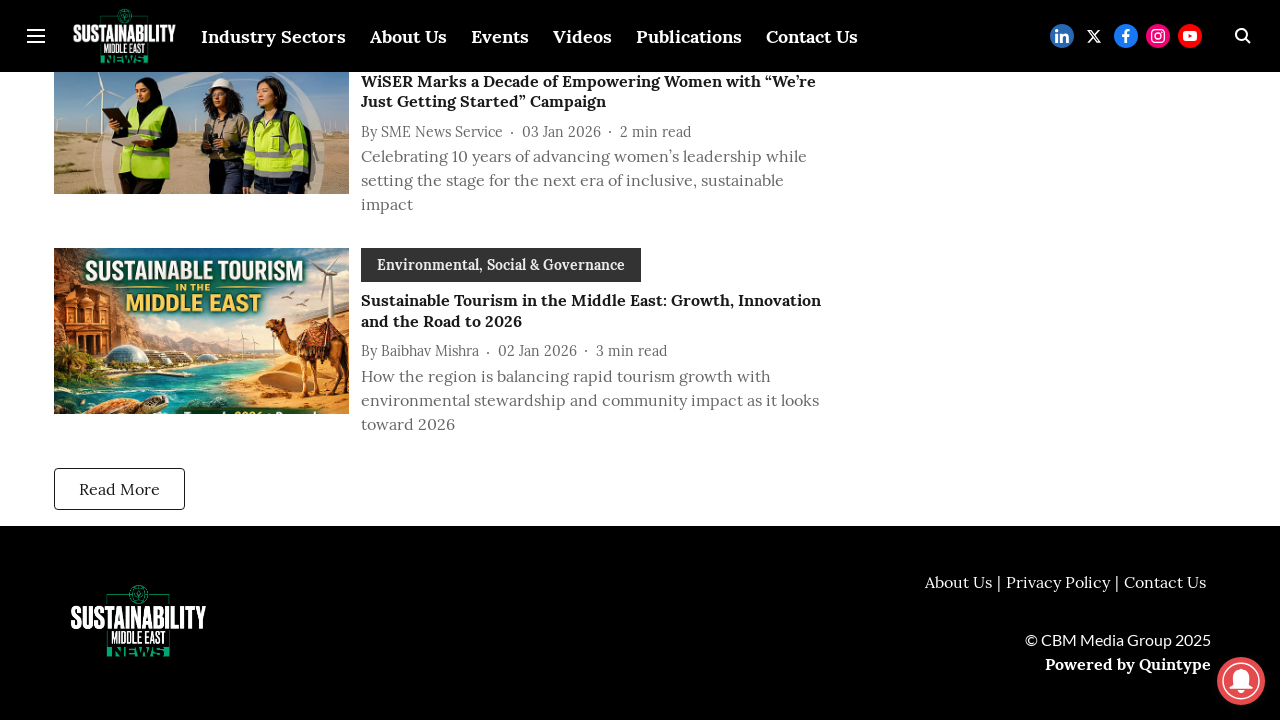

Waited 1 second for additional content to load
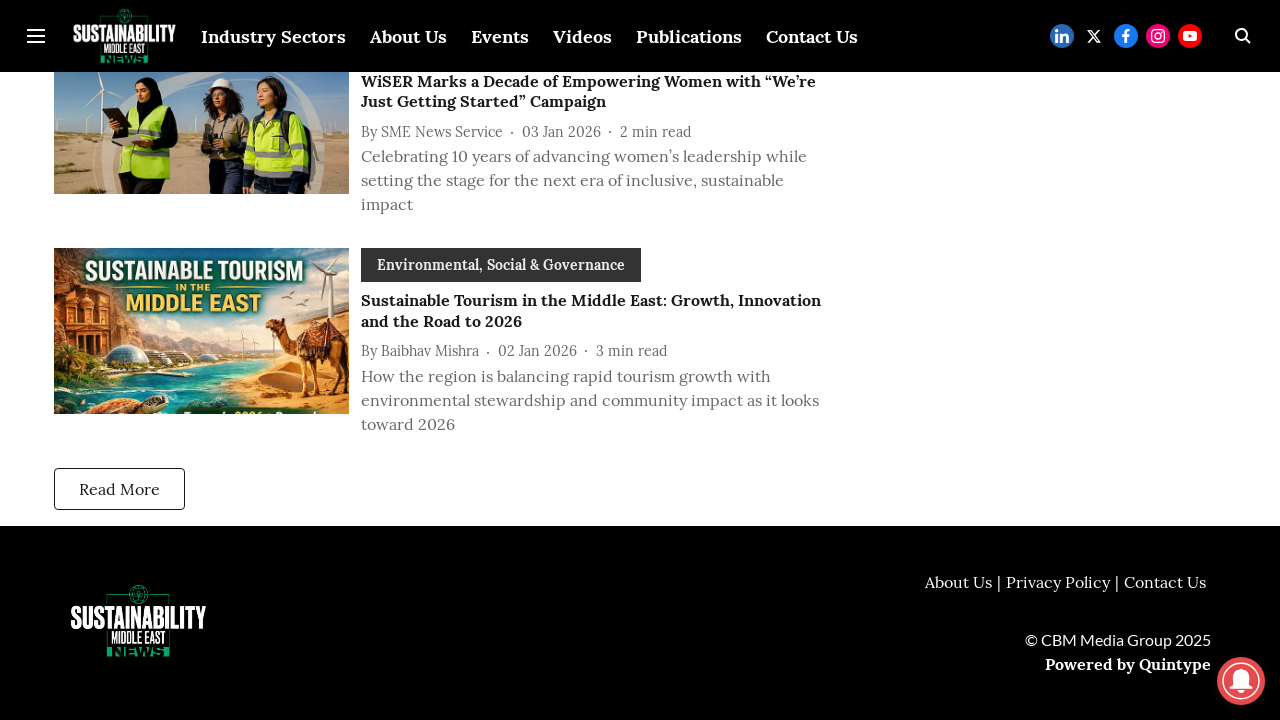

Verified that article cards are present on the page
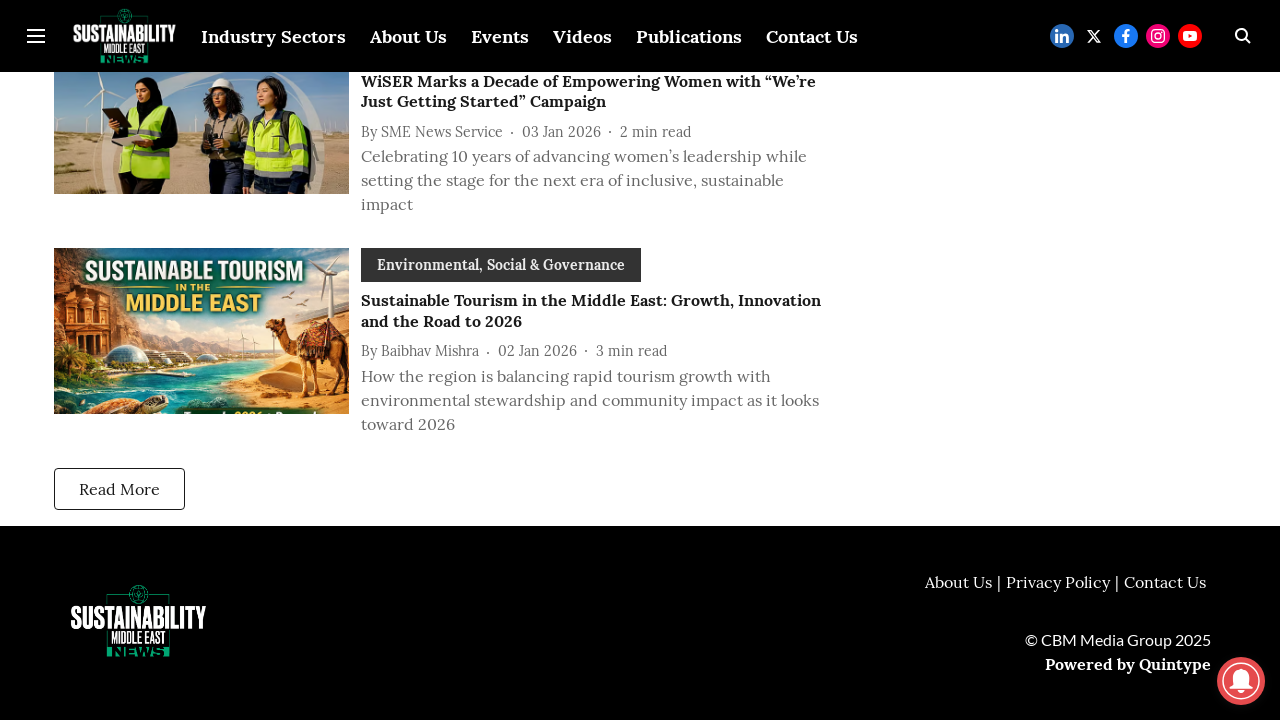

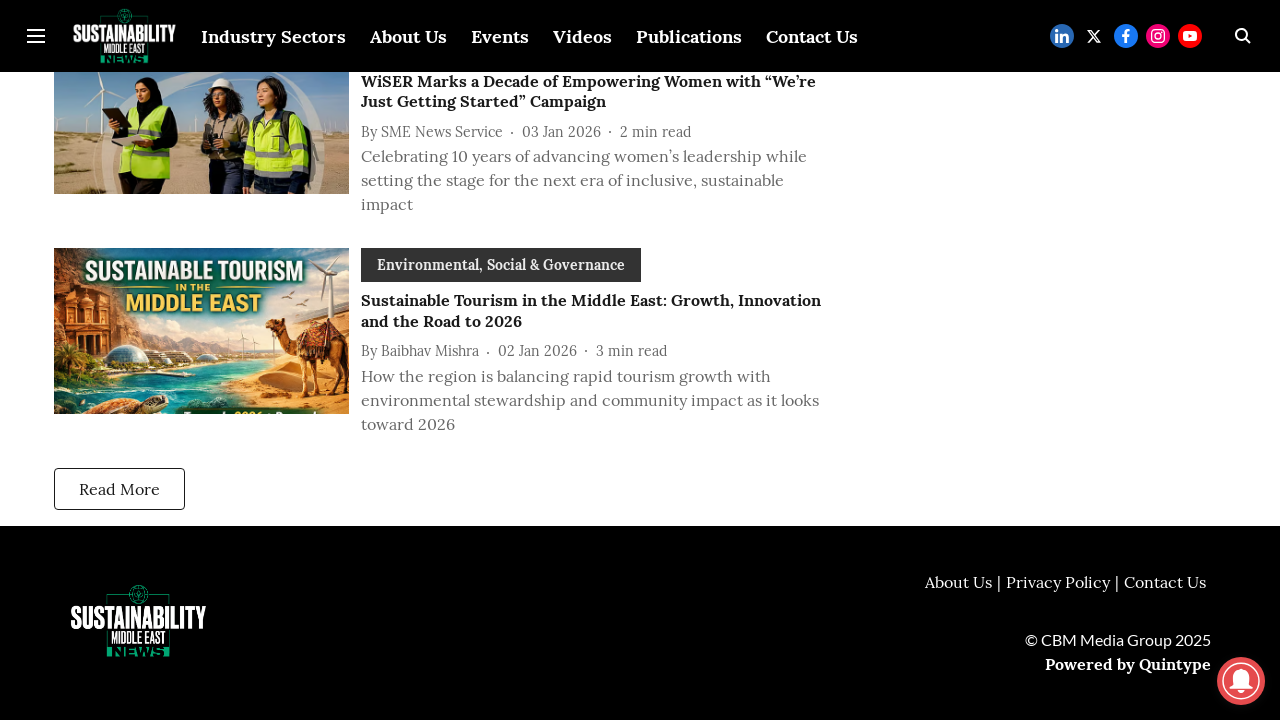